Fills out a simple form with personal information (name, last name, city, country) and submits it

Starting URL: http://suninjuly.github.io/simple_form_find_task.html

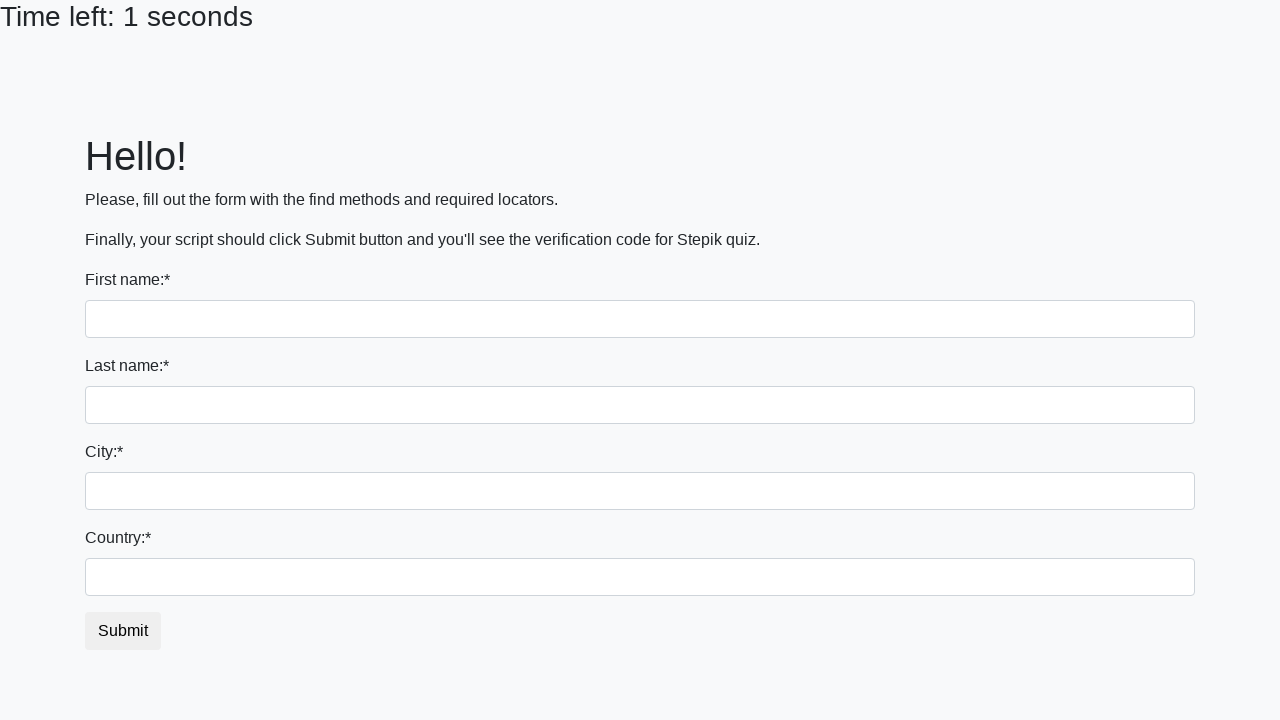

Filled first name field with 'Ivan' on input:first-of-type
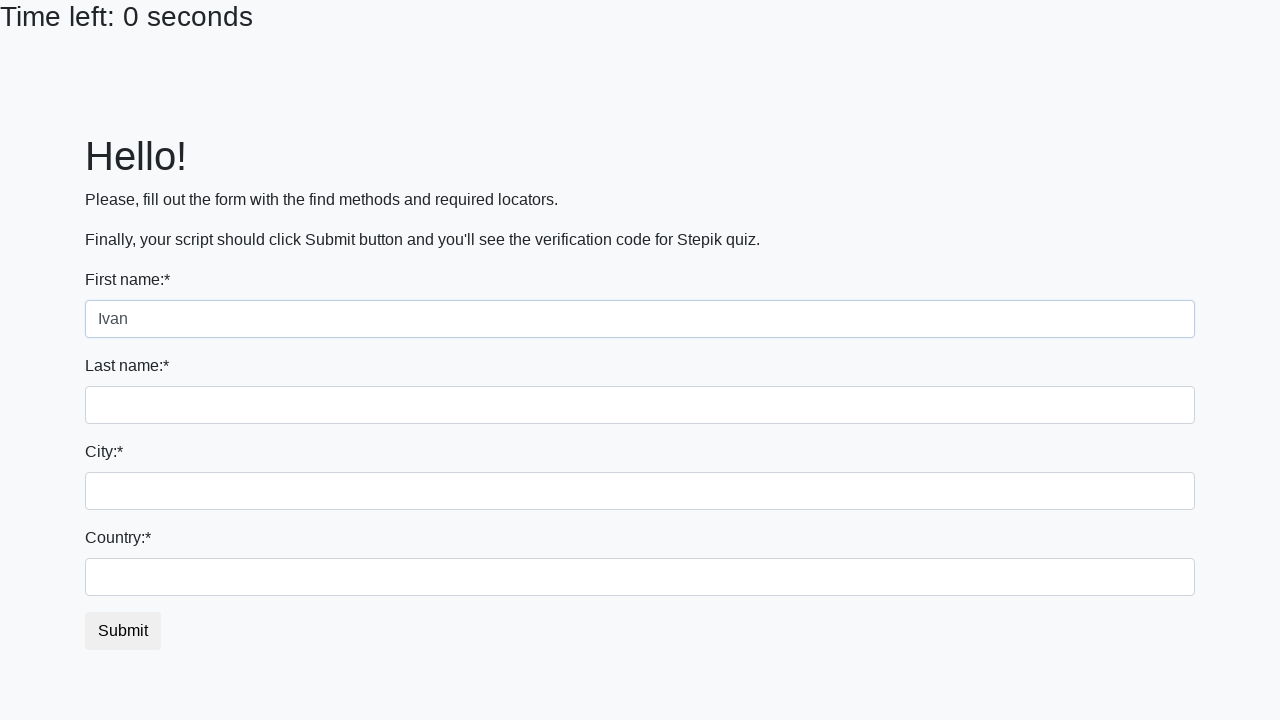

Filled last name field with 'Petrov' on input[name='last_name']
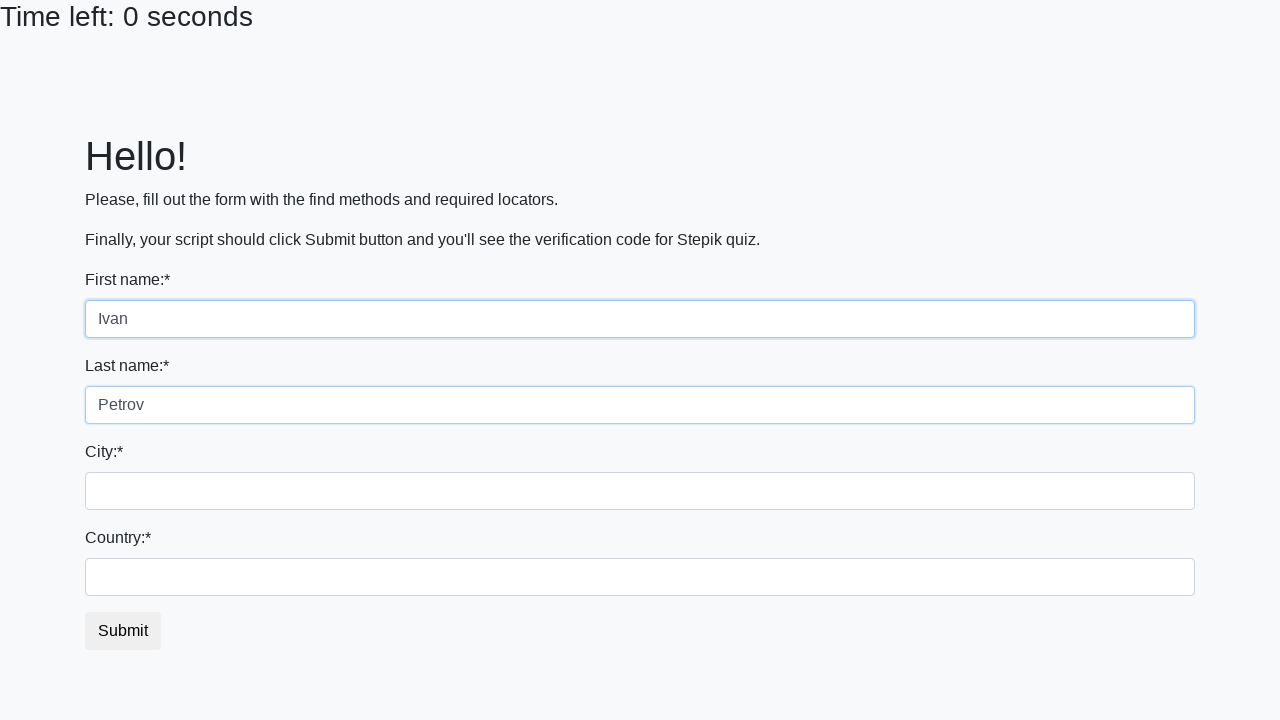

Filled city field with 'Smolensk' on .form-control.city
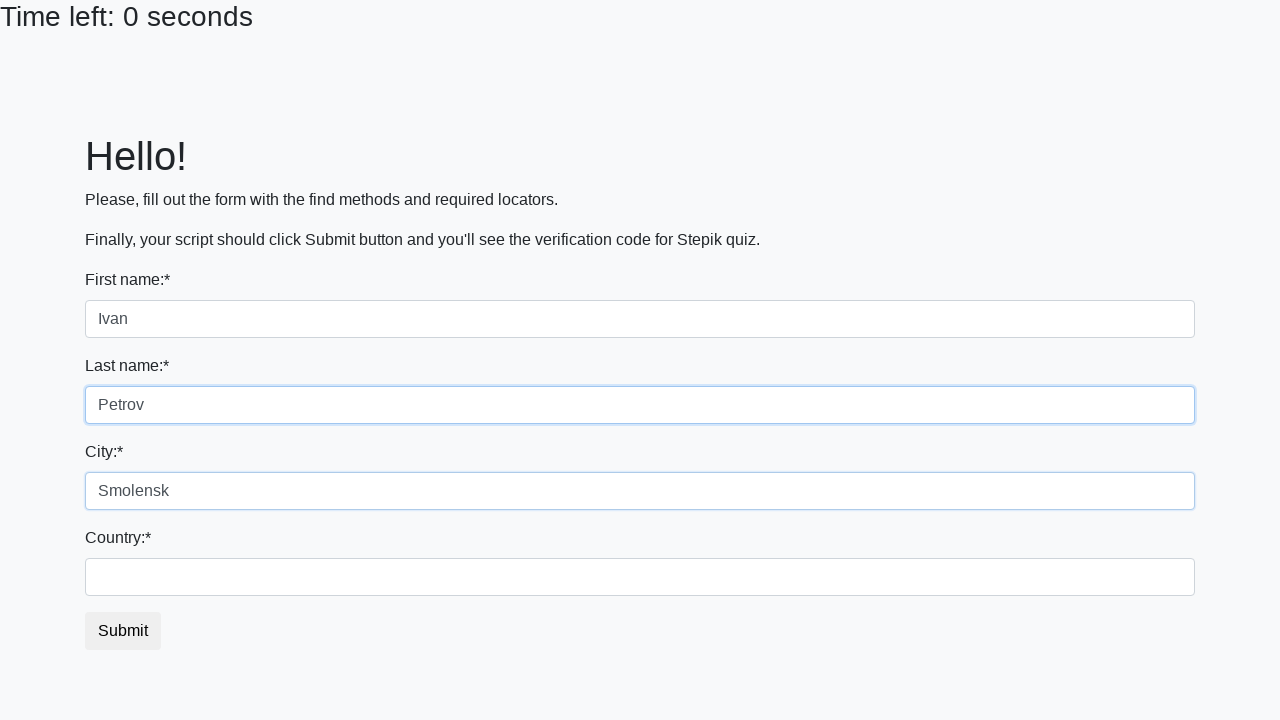

Filled country field with 'Russia' on #country
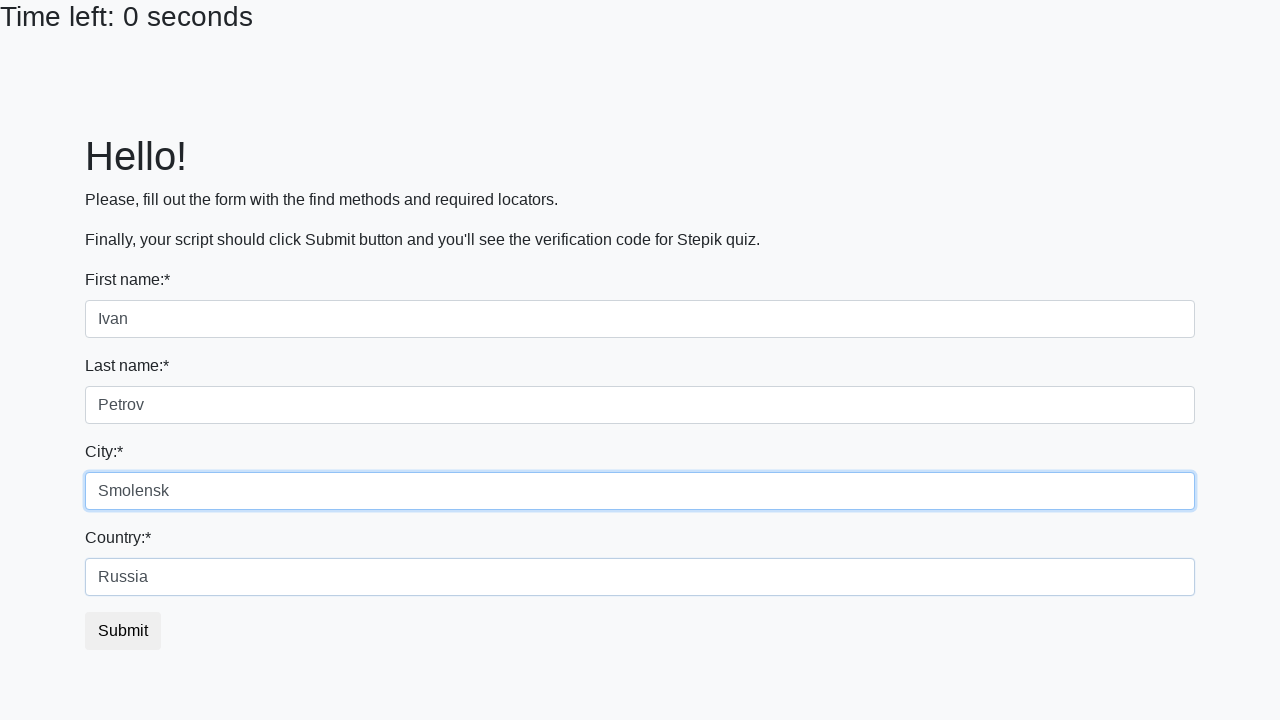

Clicked submit button to submit the form at (123, 631) on button.btn
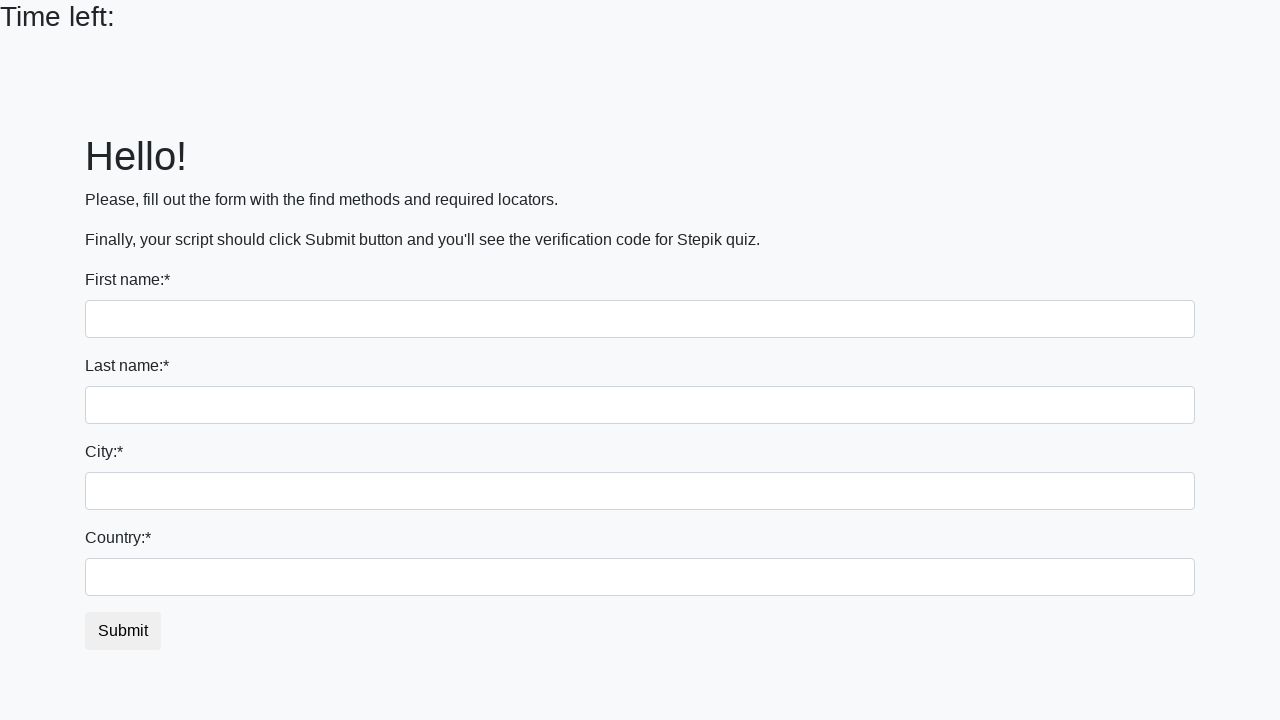

Waited 2 seconds for result to appear
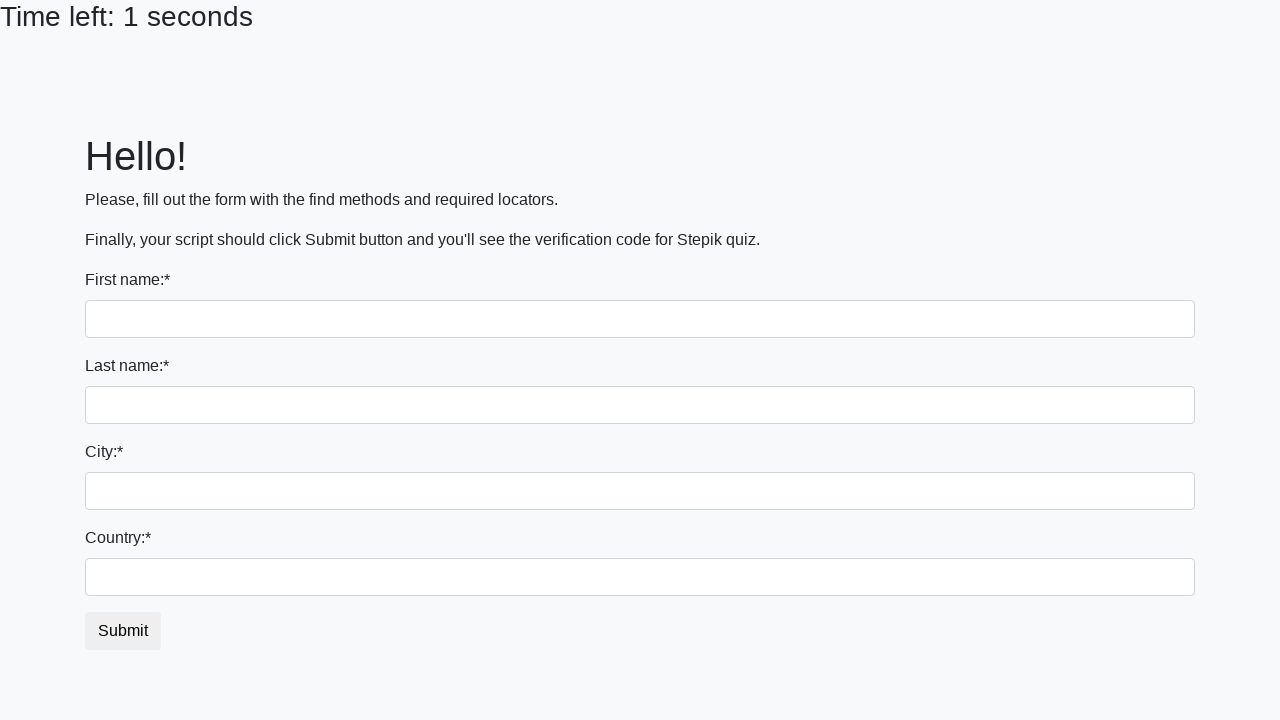

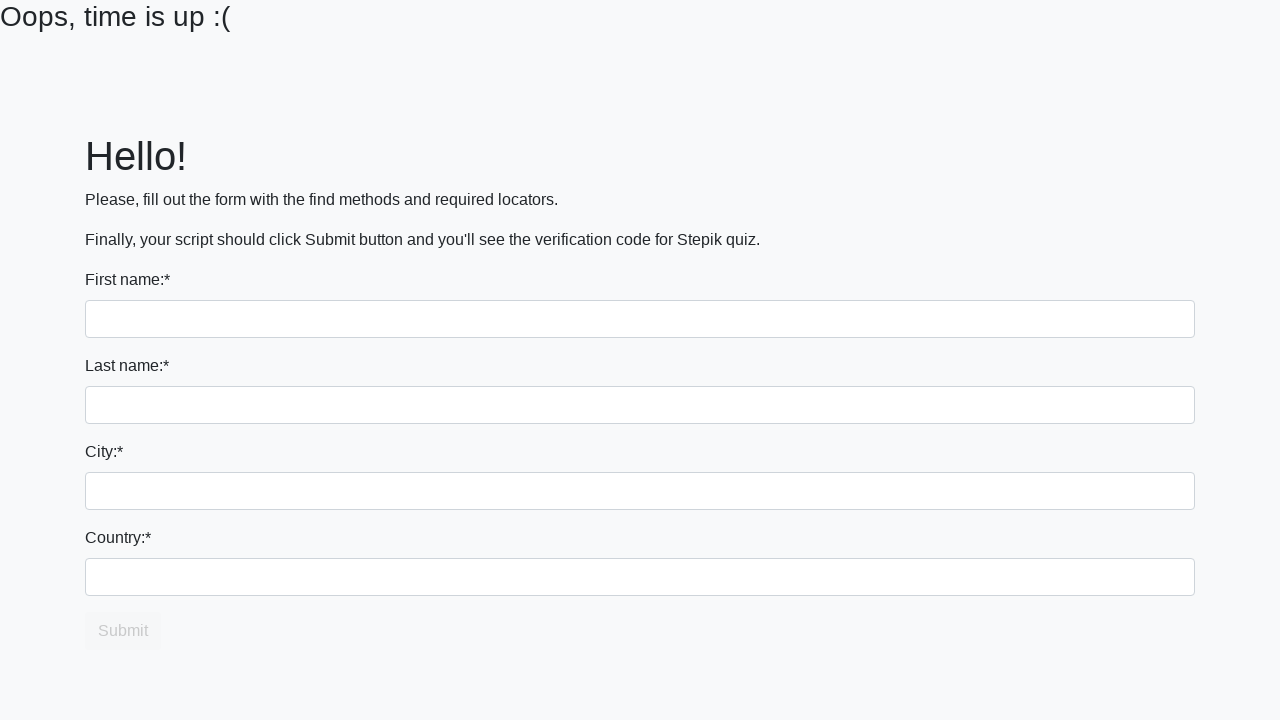